Tests web table interaction by scrolling to the table and accessing row and column information

Starting URL: http://www.qaclickacademy.com/practice.php

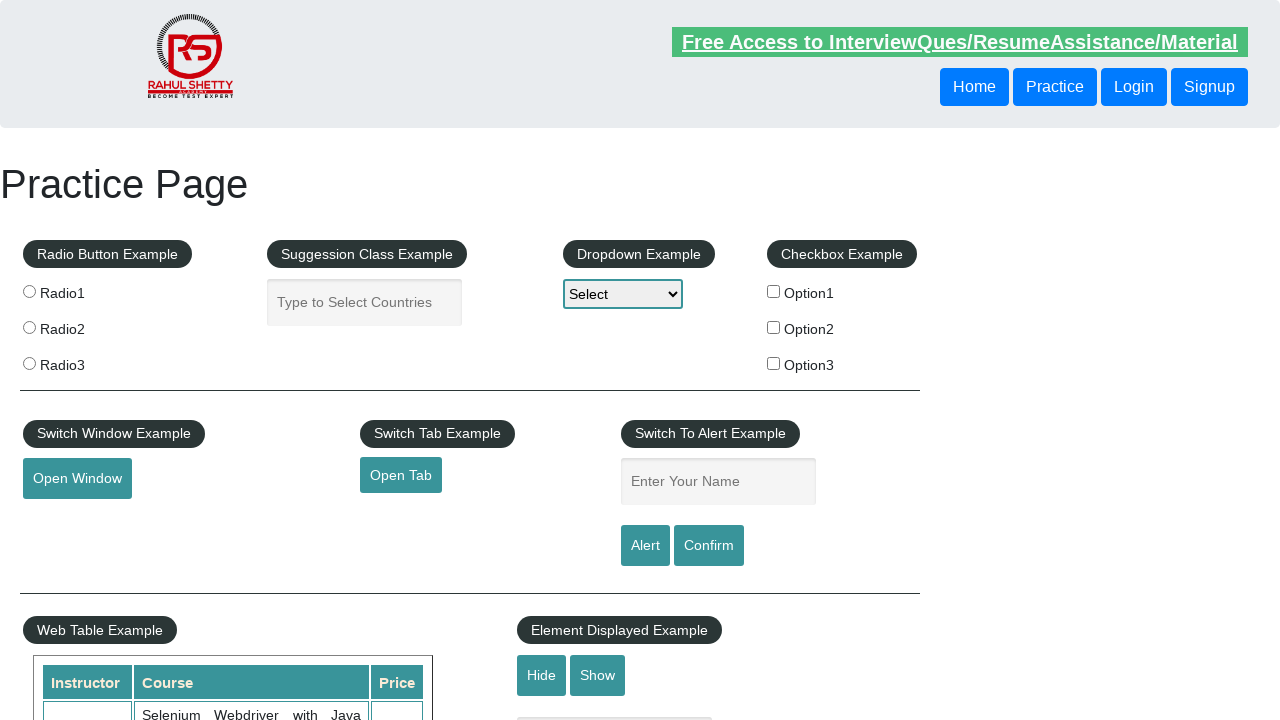

Scrolled down 600 pixels to view the web table
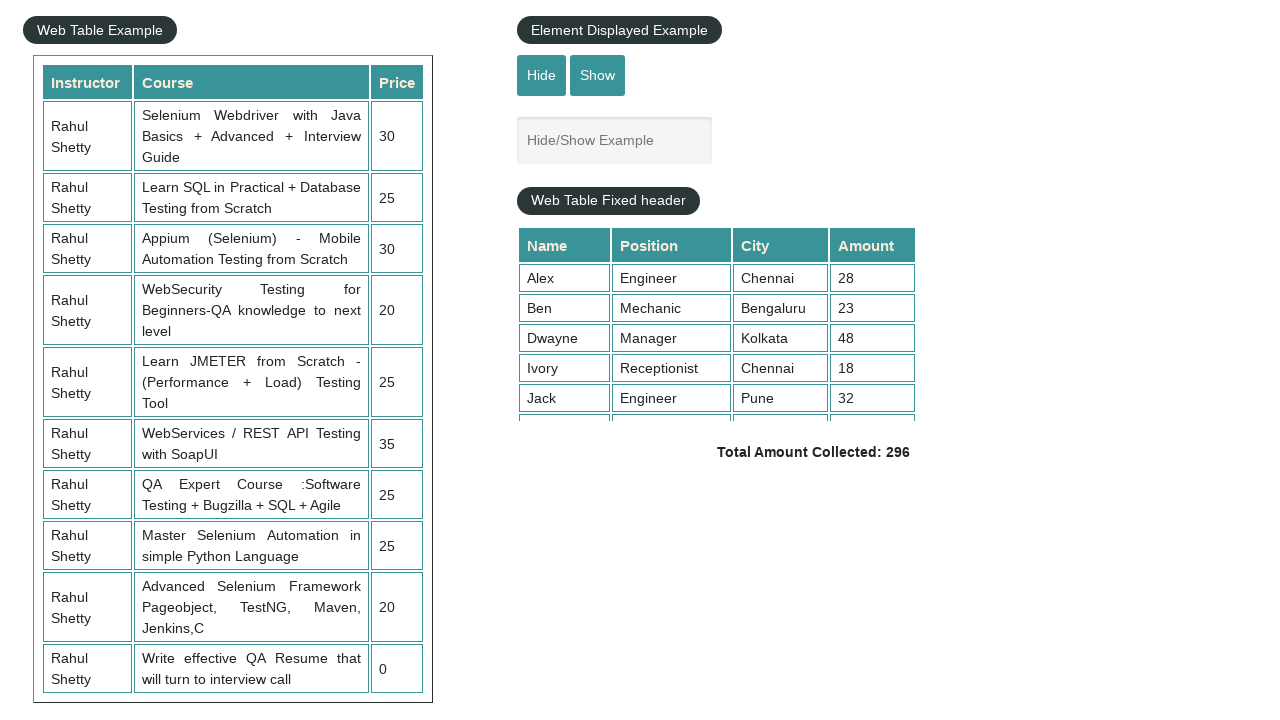

Retrieved all table rows - found 11 rows
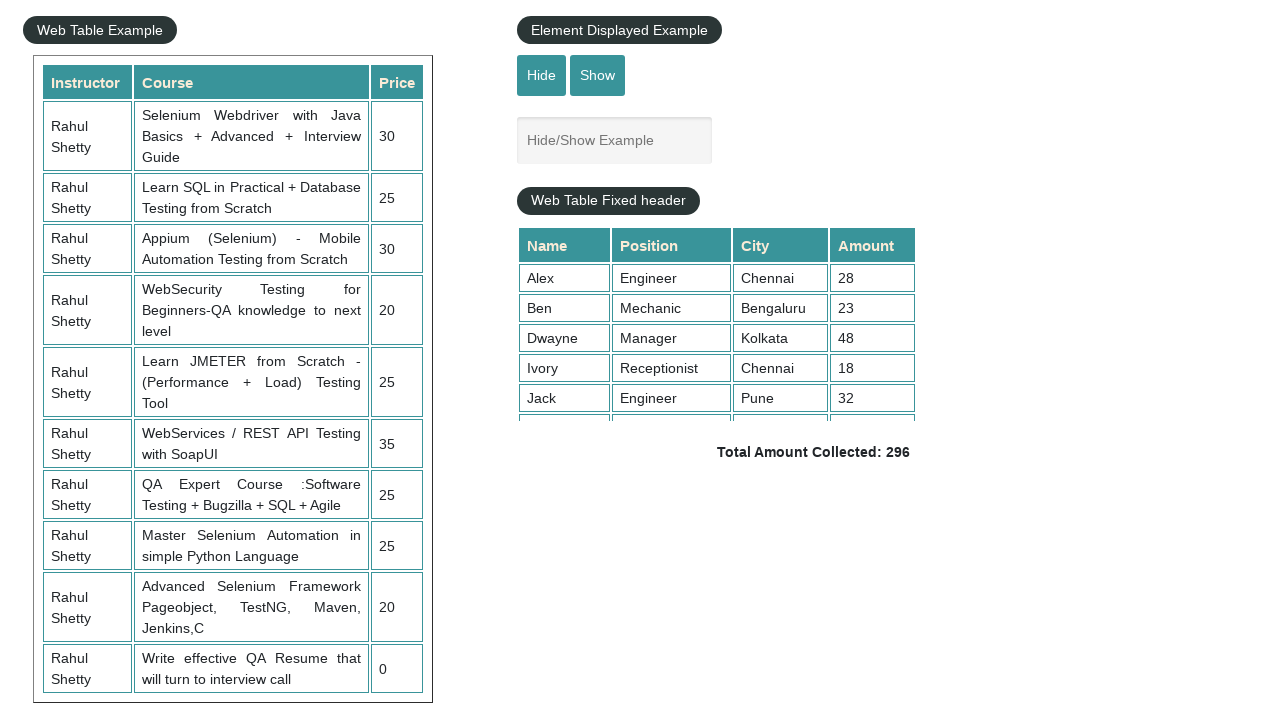

Retrieved all table columns - found 3 columns
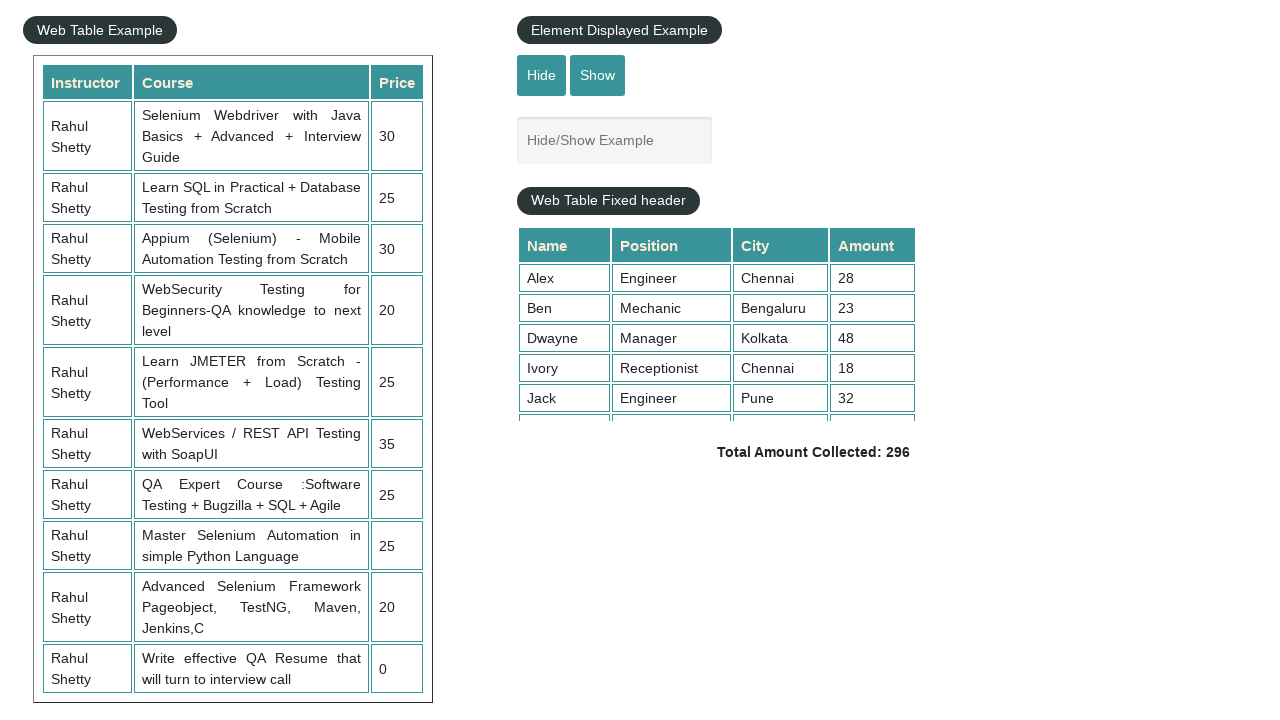

Retrieved text content from the third row of the web table
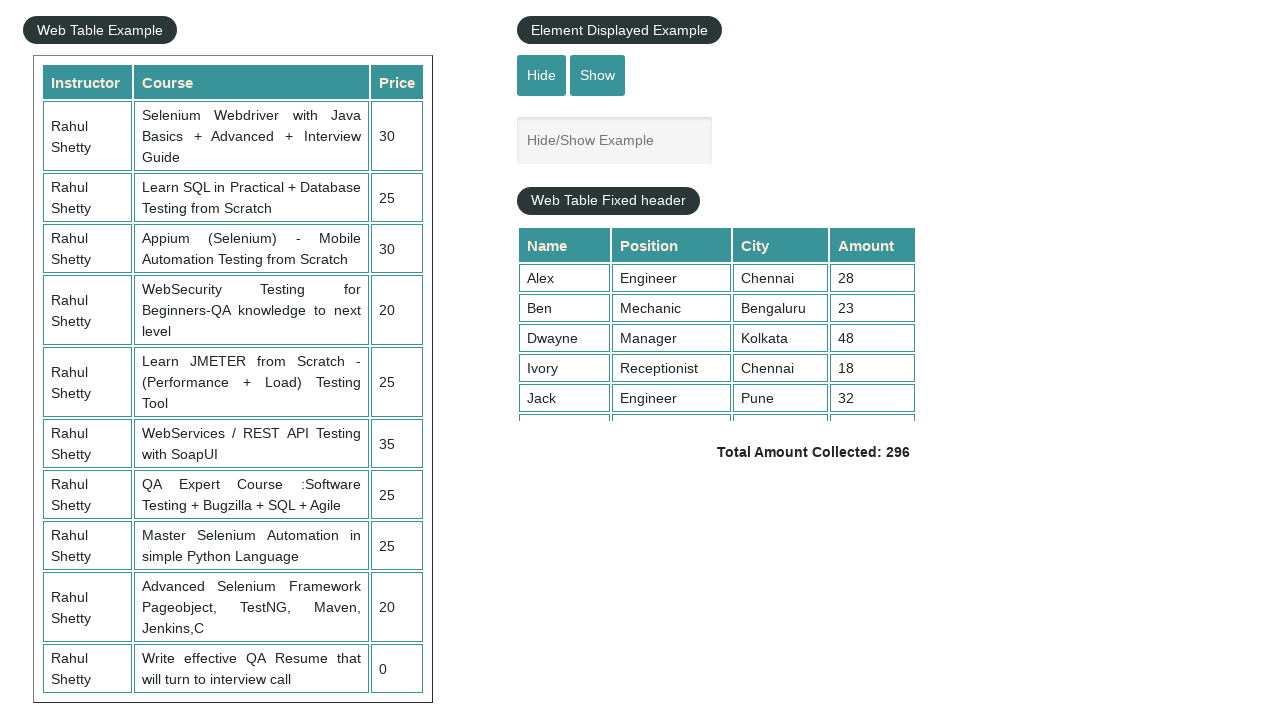

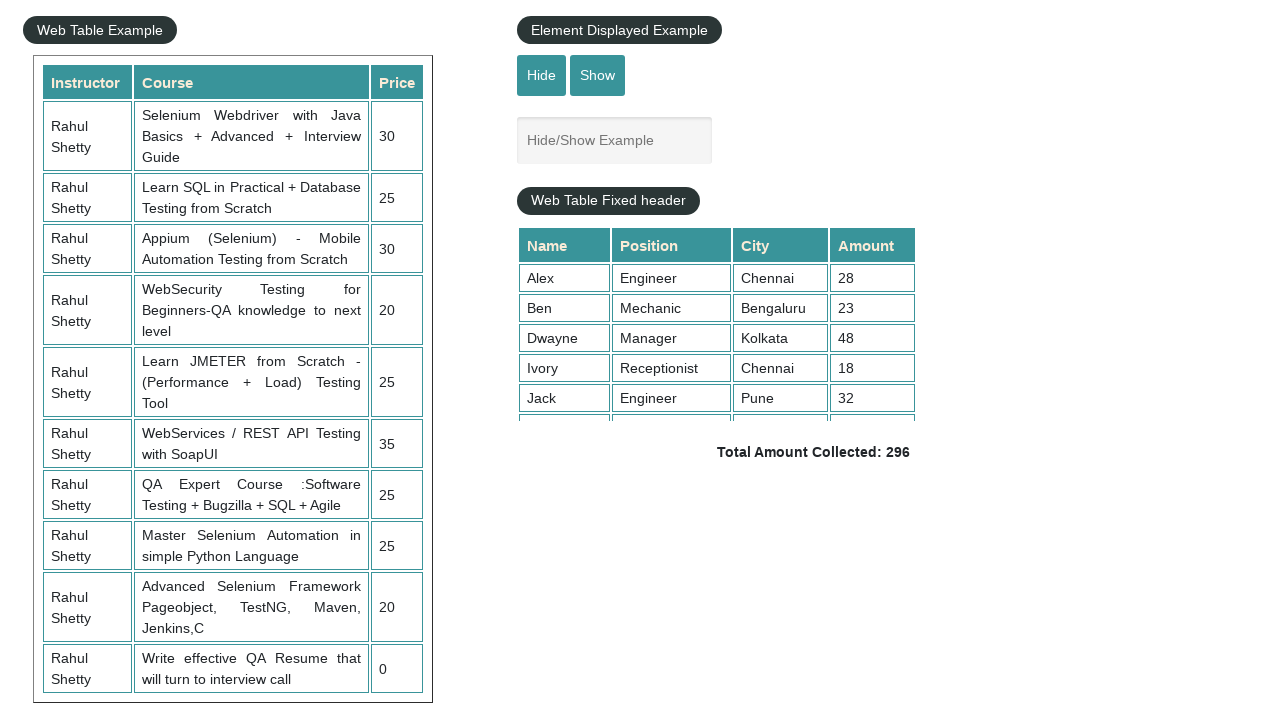